Tests checkbox functionality by ensuring both checkboxes are selected - clicks each checkbox if it's not already selected, then verifies both are checked

Starting URL: https://the-internet.herokuapp.com/checkboxes

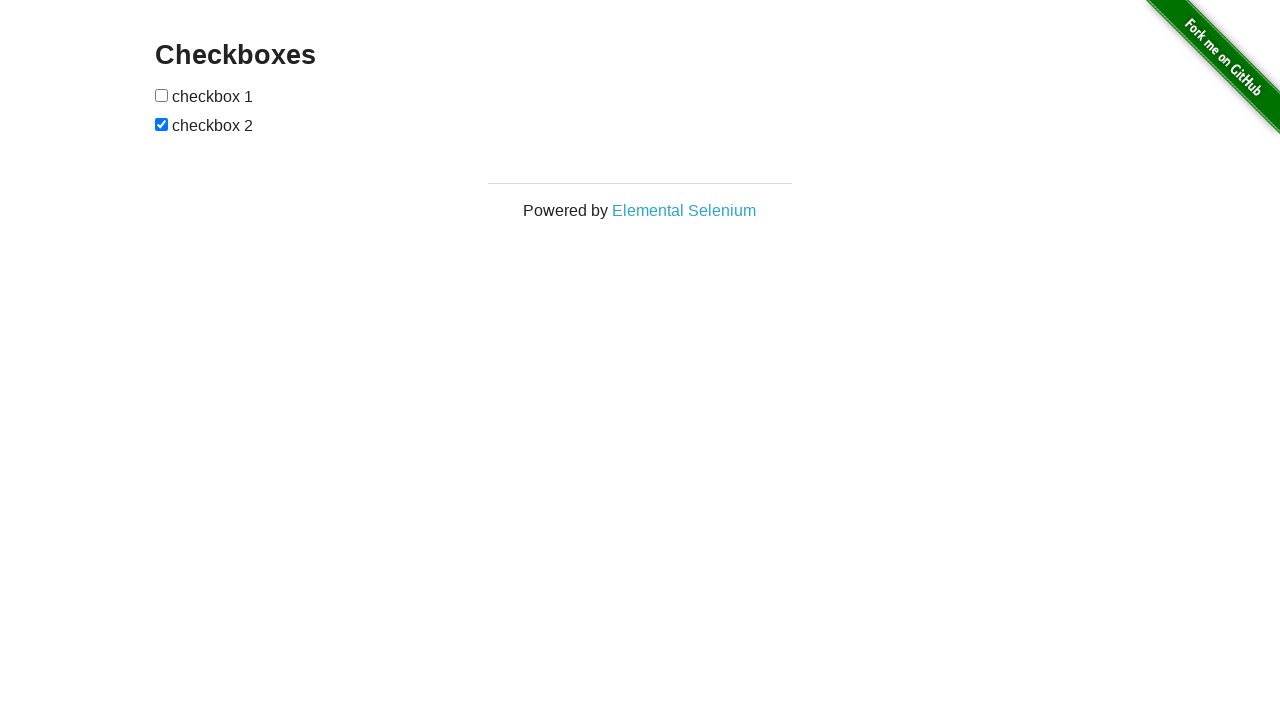

Located first checkbox element
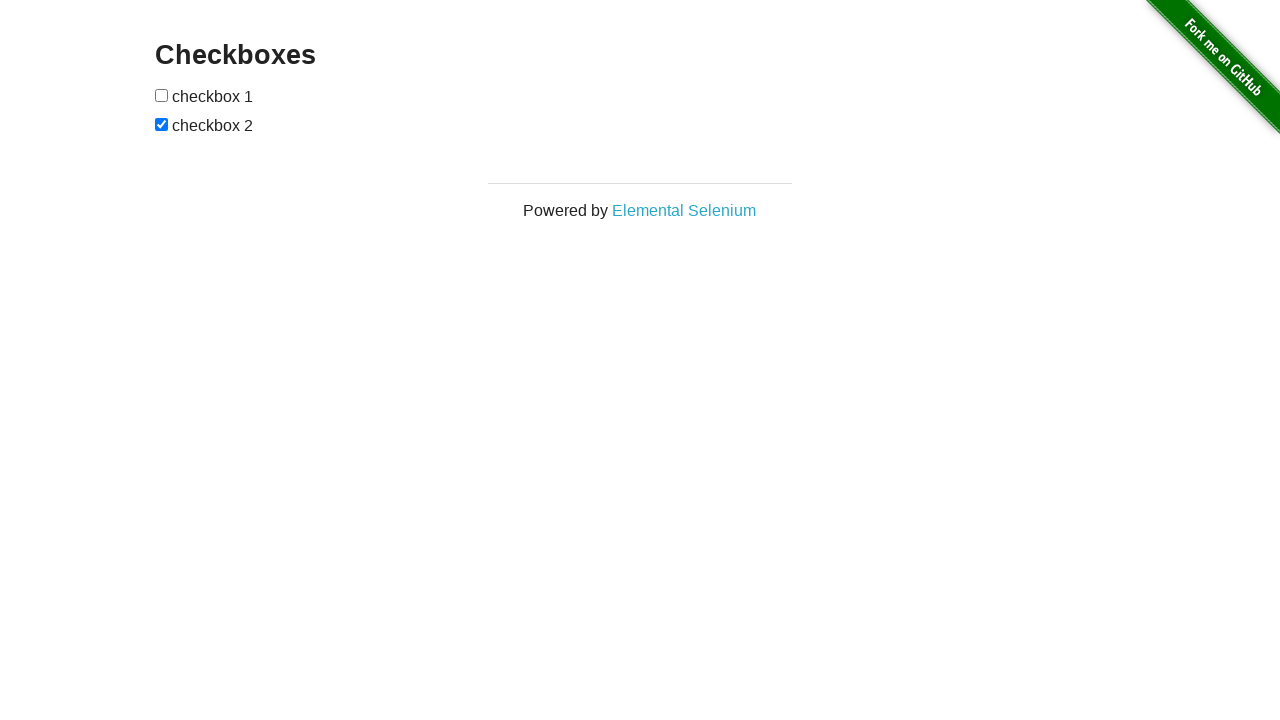

Located second checkbox element
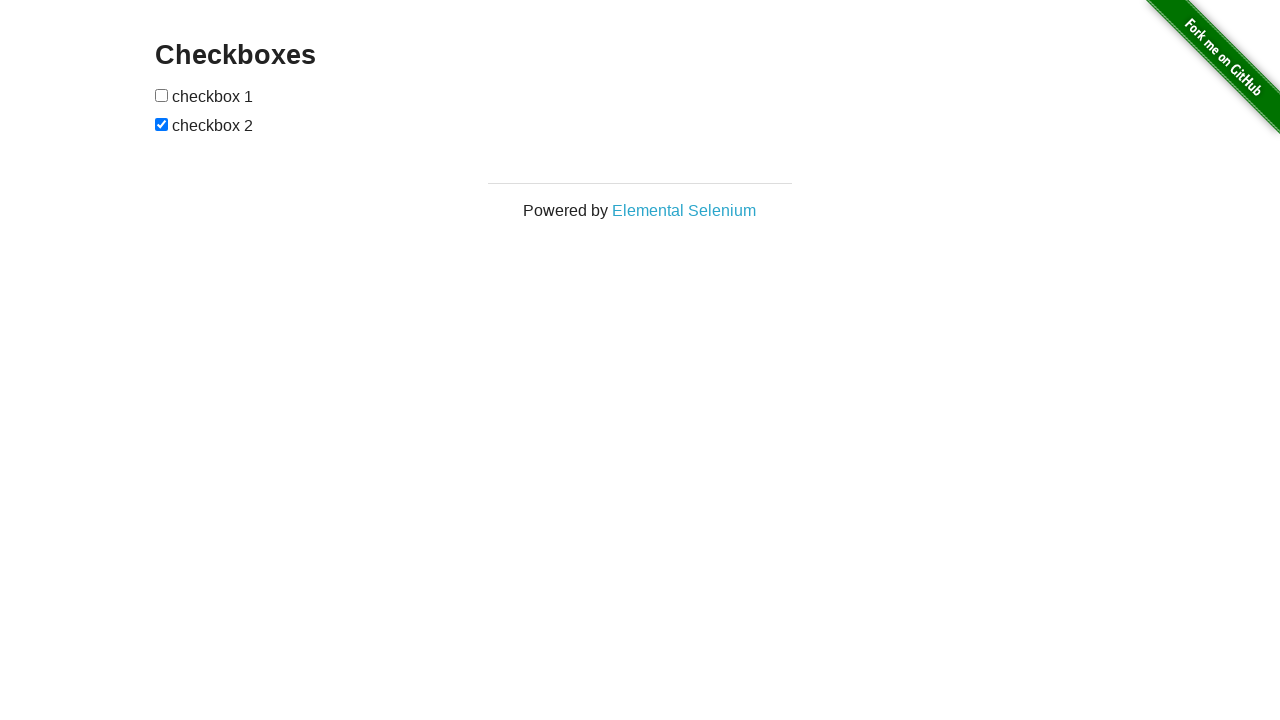

Checked first checkbox state - not selected
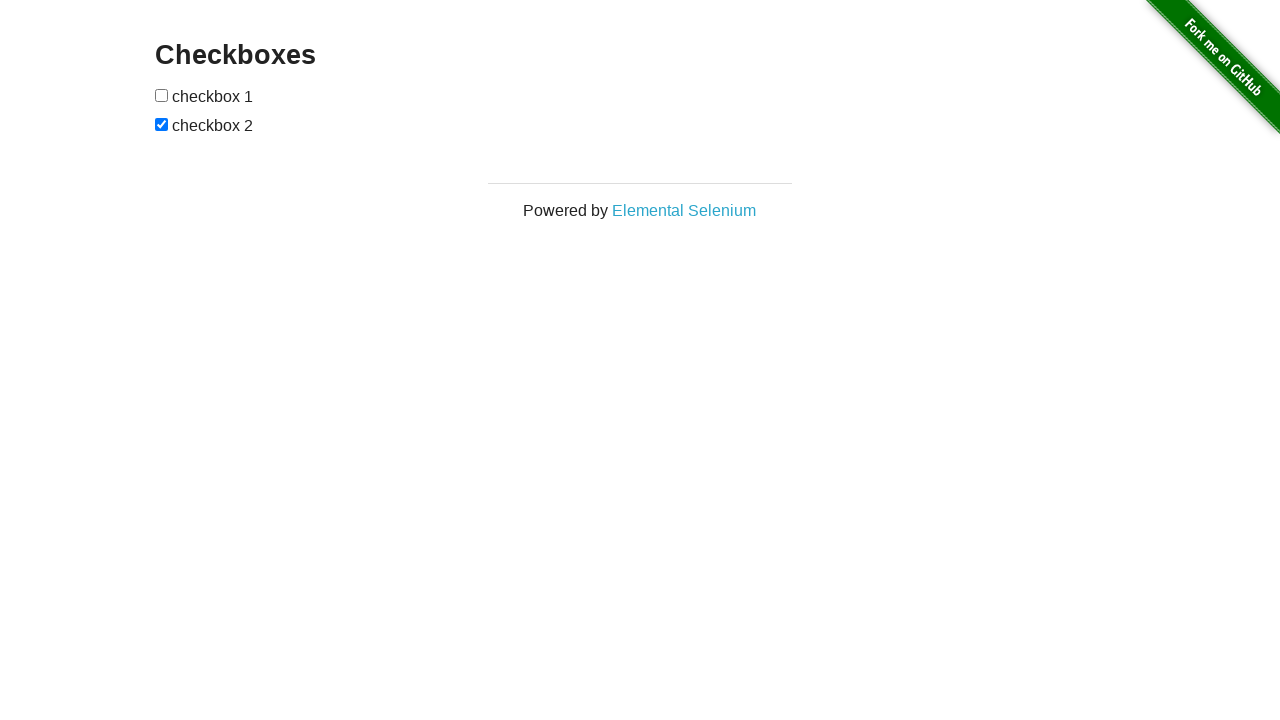

Clicked first checkbox to select it at (162, 95) on (//input[@type='checkbox'])[1]
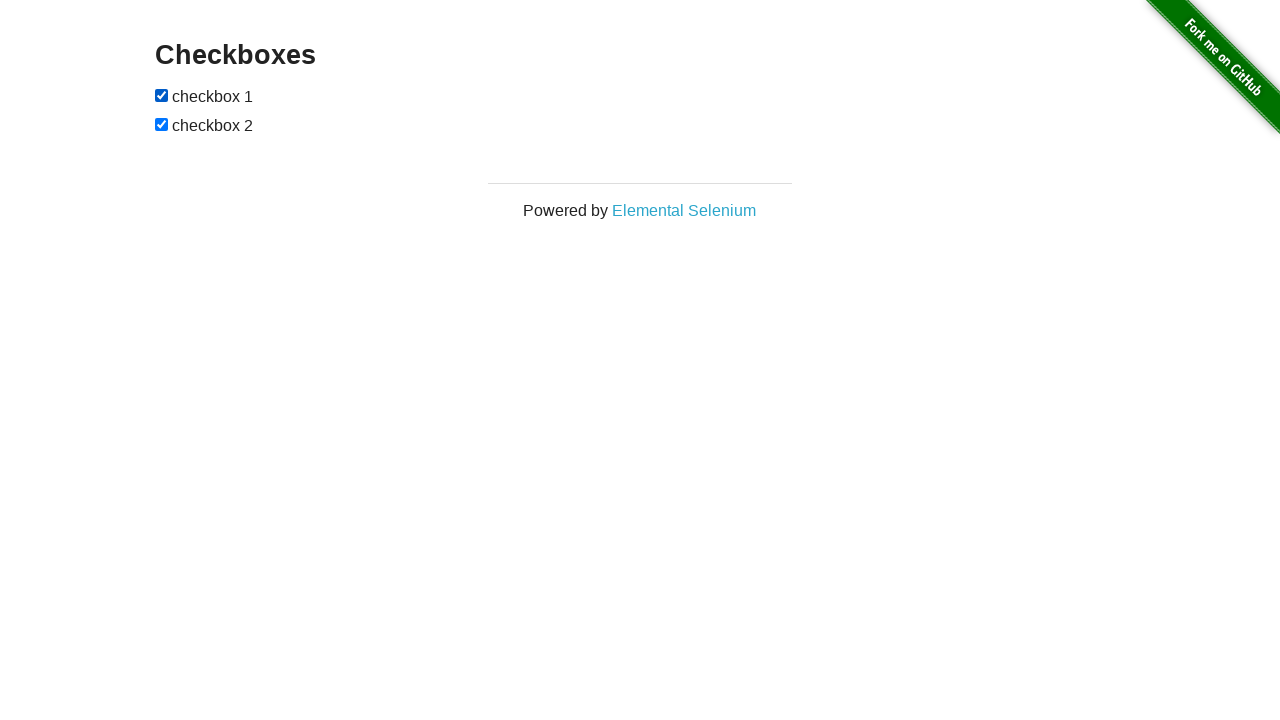

Checked second checkbox state - already selected
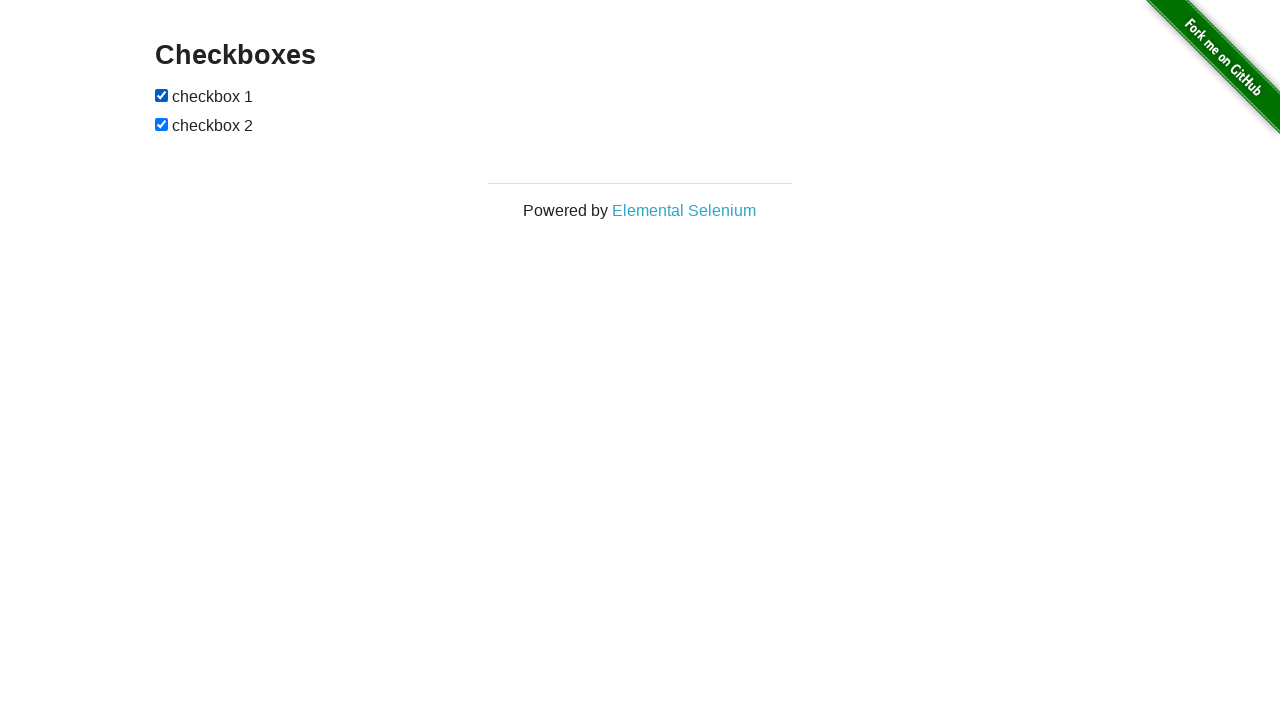

Verified first checkbox is selected
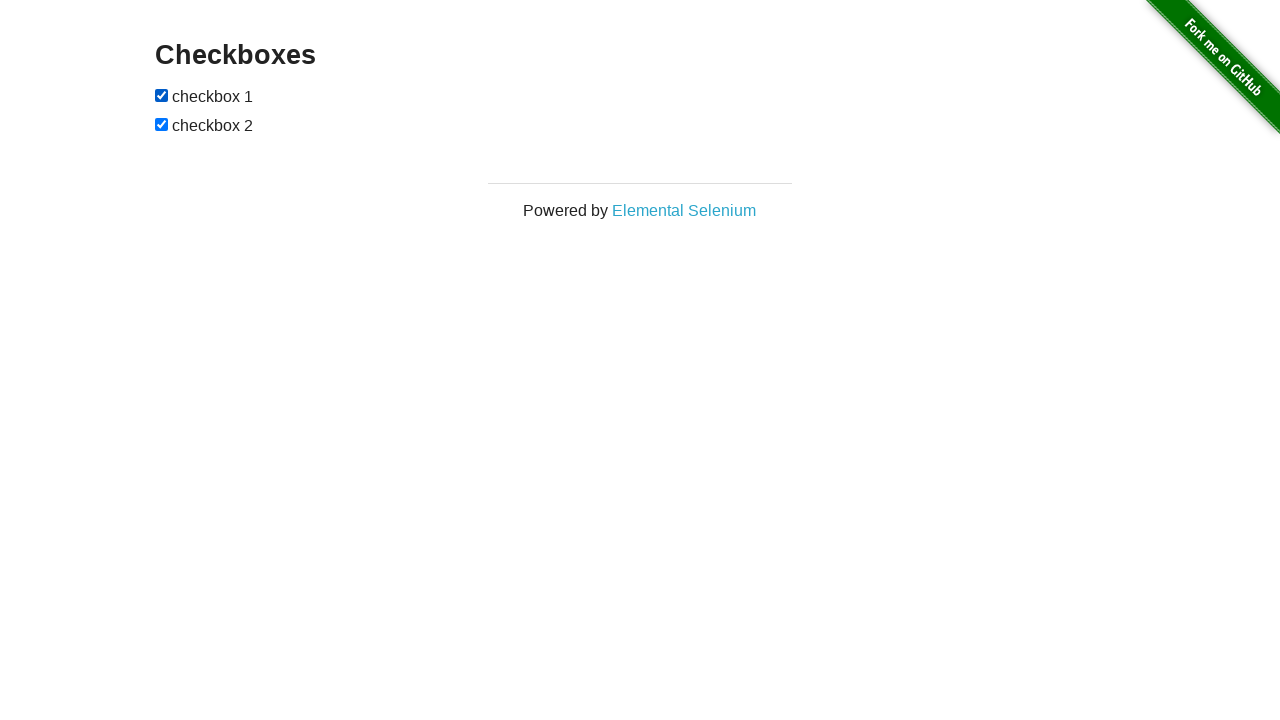

Verified second checkbox is selected
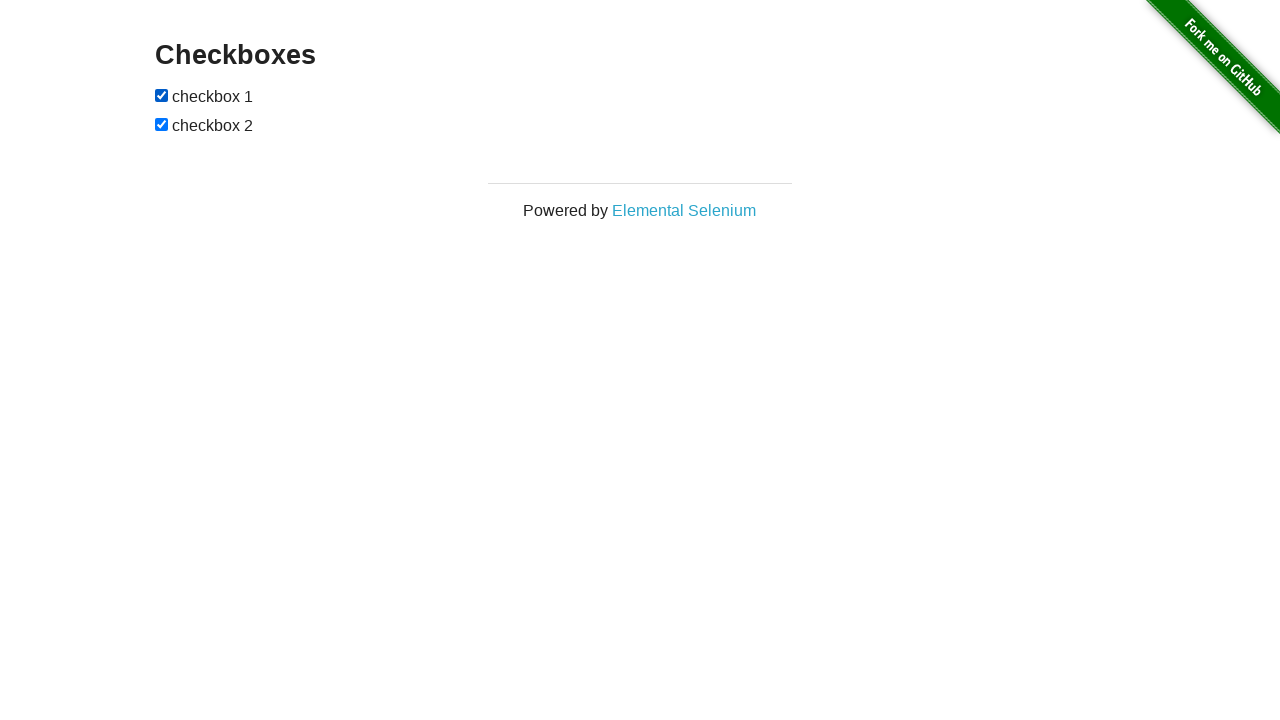

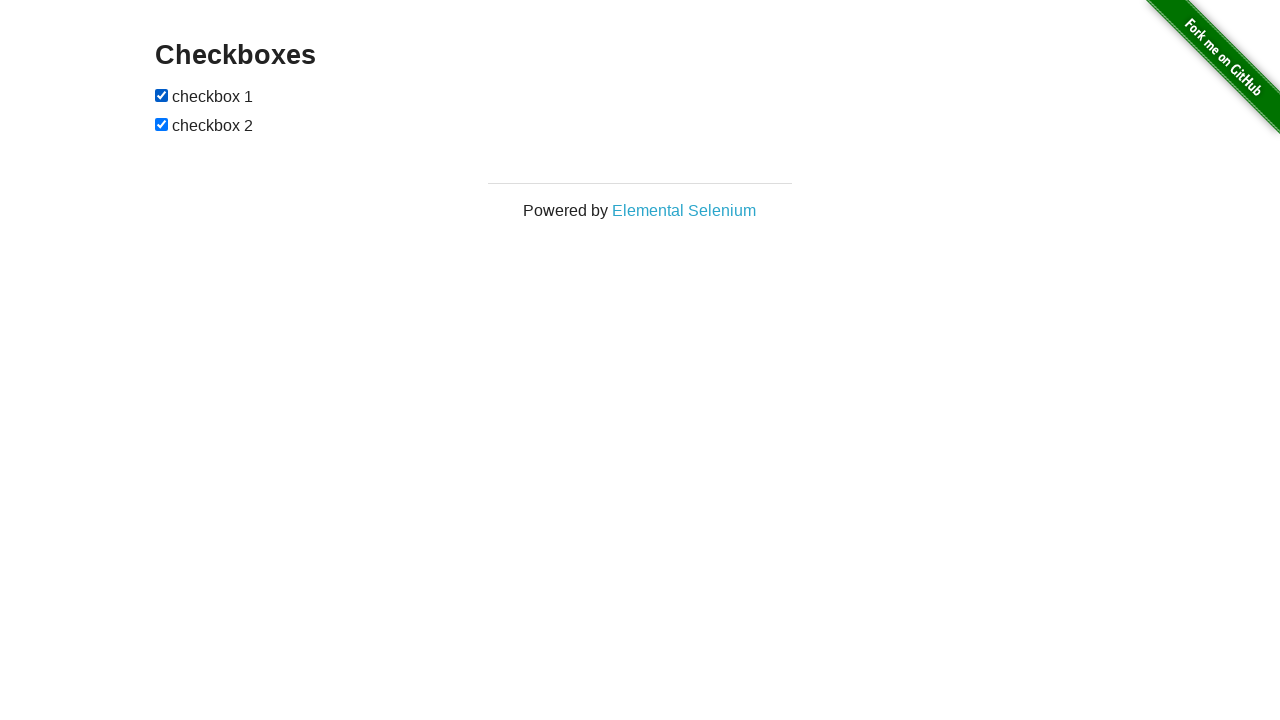